Tests dropdown selection by selecting Option 1 and then Option 2 using index-based selection

Starting URL: https://the-internet.herokuapp.com/dropdown

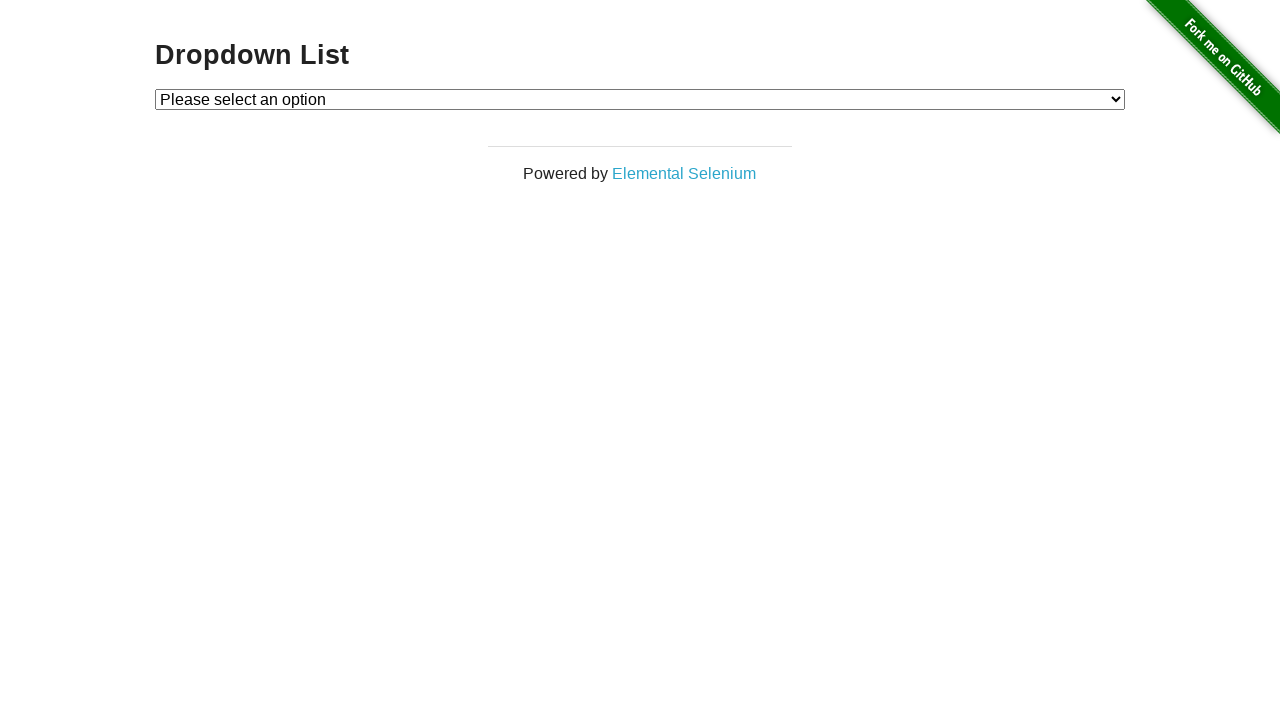

Selected Option 1 from dropdown using index-based selection on #dropdown
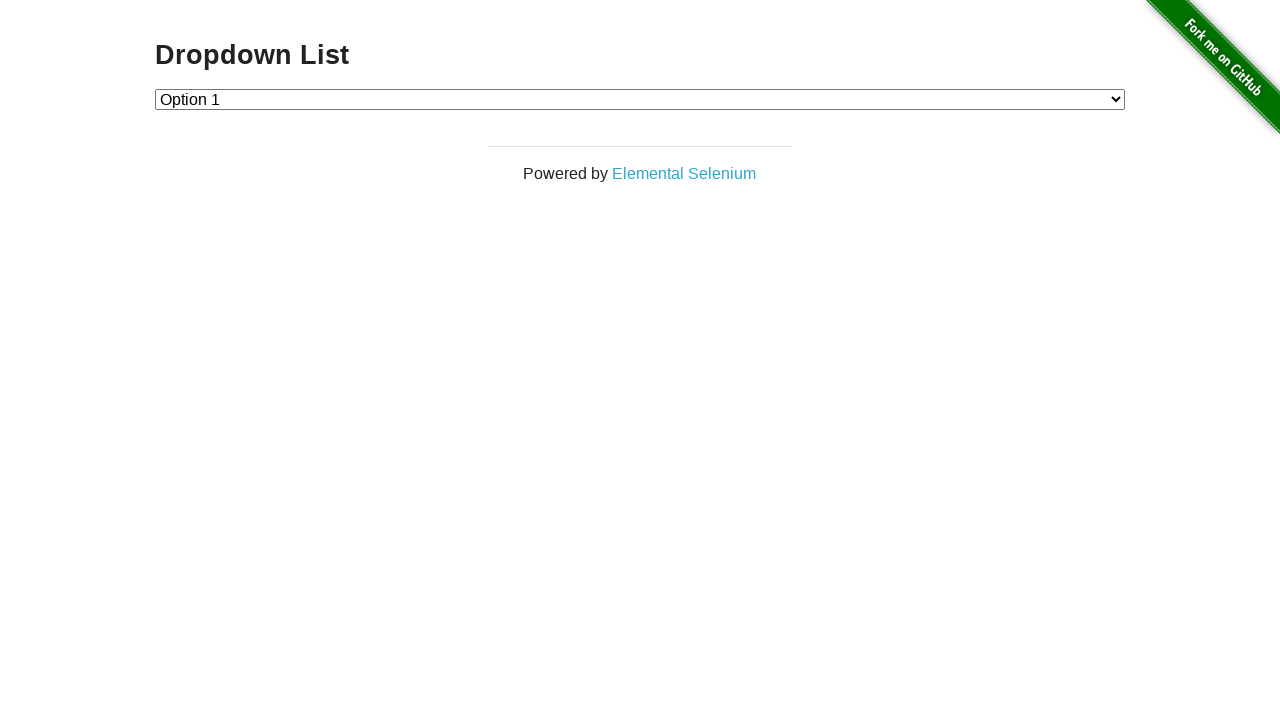

Selected Option 2 from dropdown using index-based selection on #dropdown
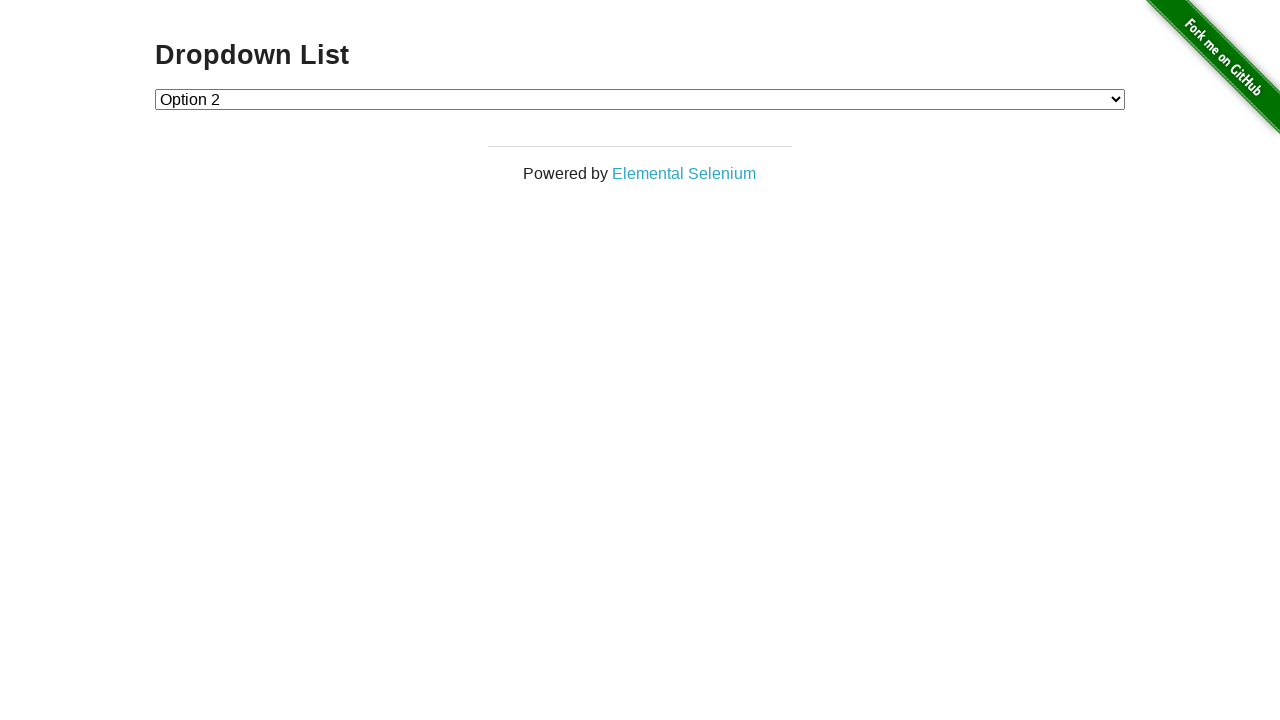

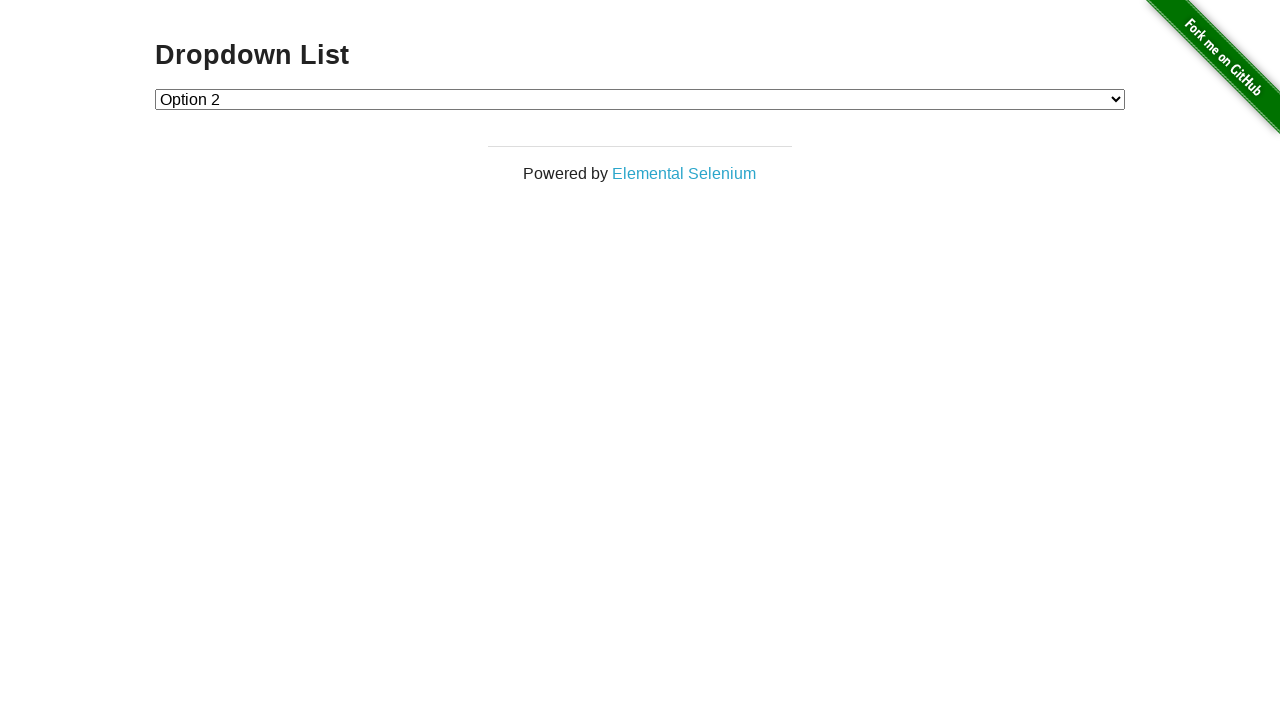